Tests dropdown functionality by navigating to a dropdown demo page and selecting "Demo2" option from a dropdown menu using visible text selection.

Starting URL: https://grotechminds.com/dropdown/

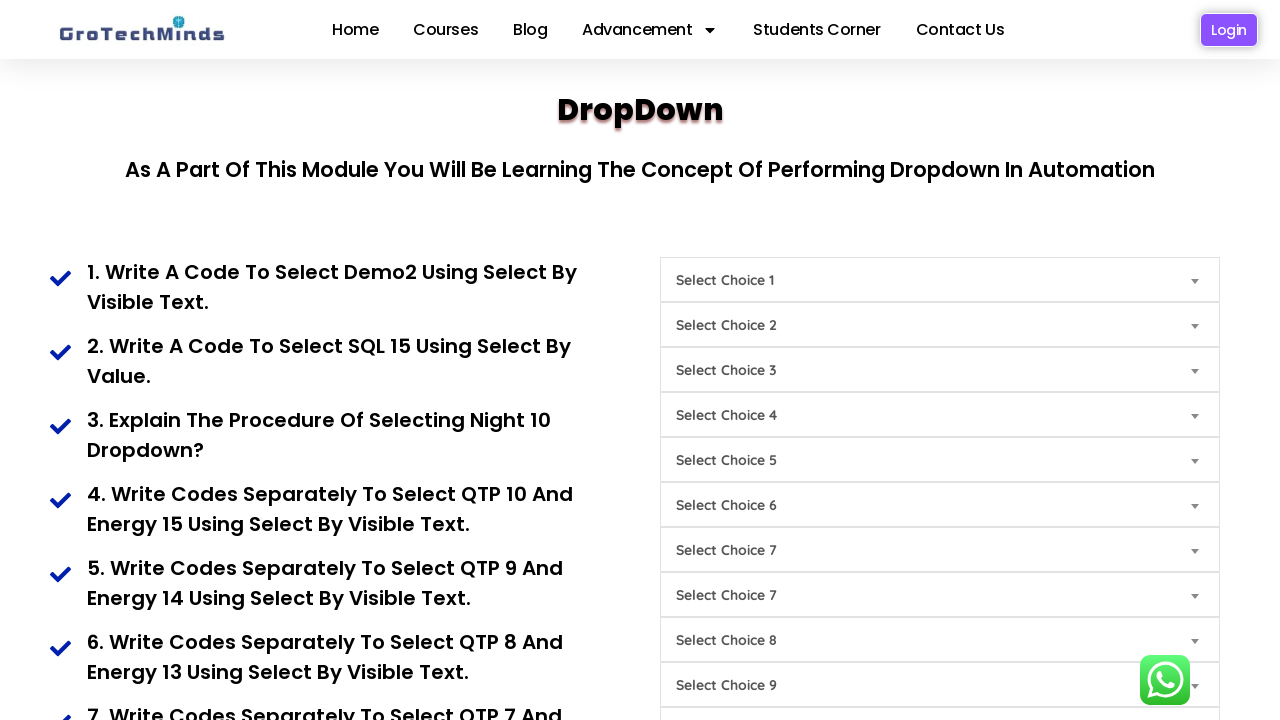

Selected 'Demo2' option from the dropdown menu on (//select[@name='Choice1'])[1]
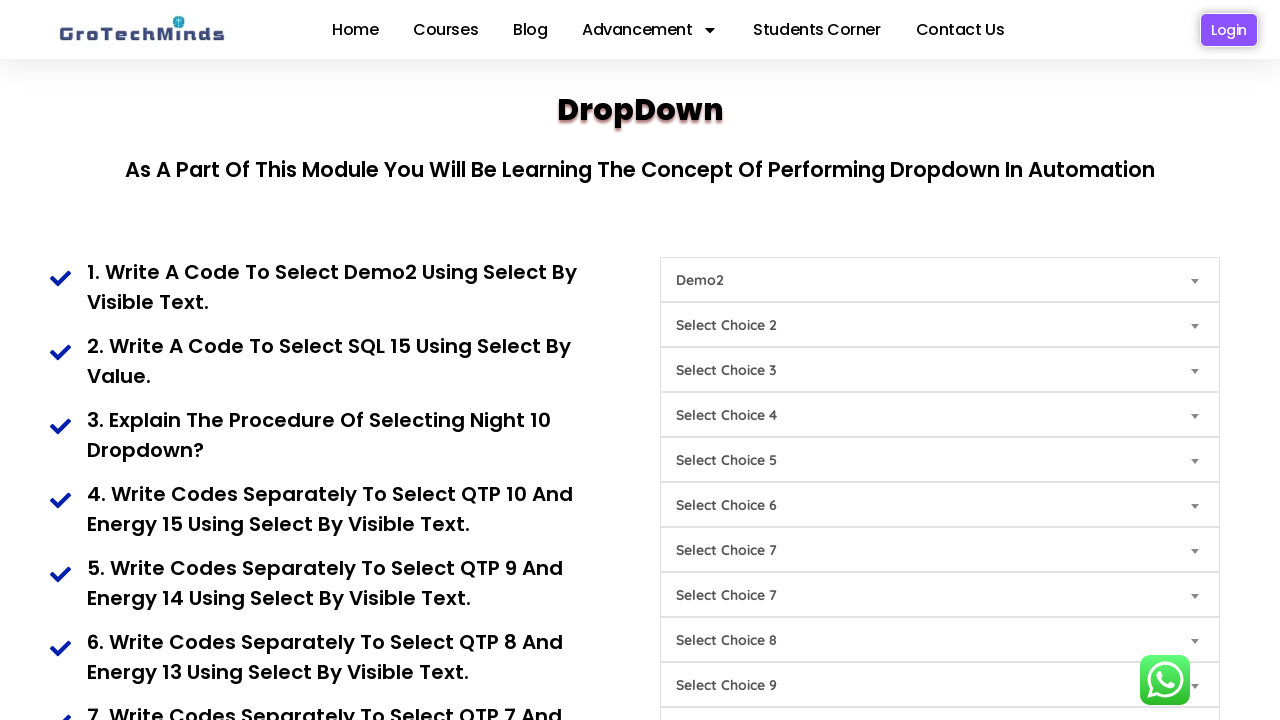

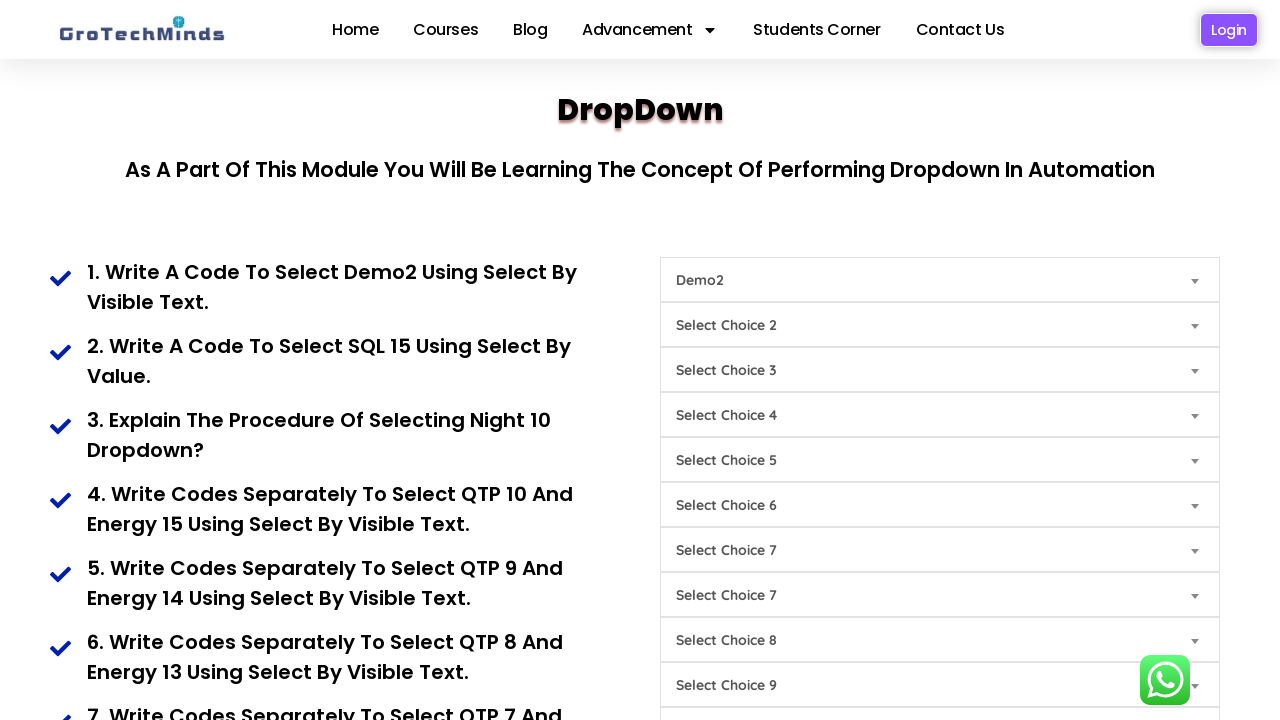